Tests the clear/reset operation by calculating 2+4, then pressing C to reset the display to 0

Starting URL: https://algont.github.io/react-calculator/

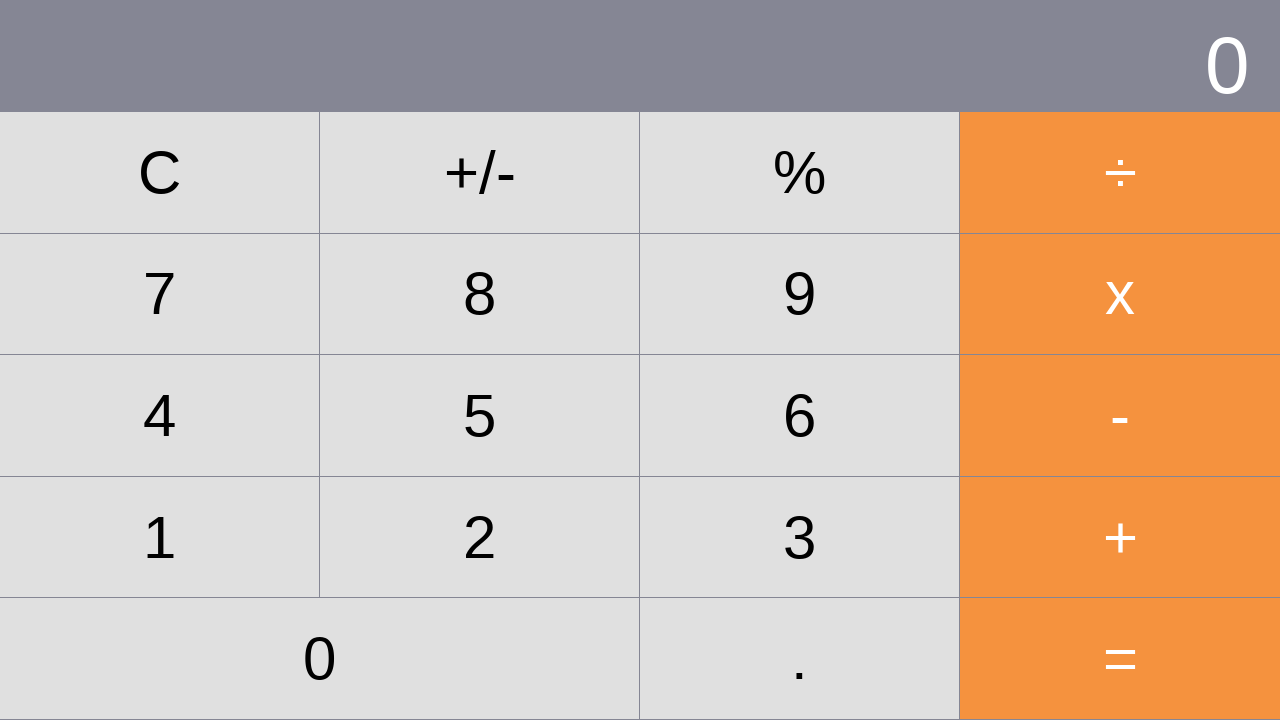

Clicked button 2 at (480, 537) on xpath=//*[@id="root"]/div/div[2]/div[4]/div[2]
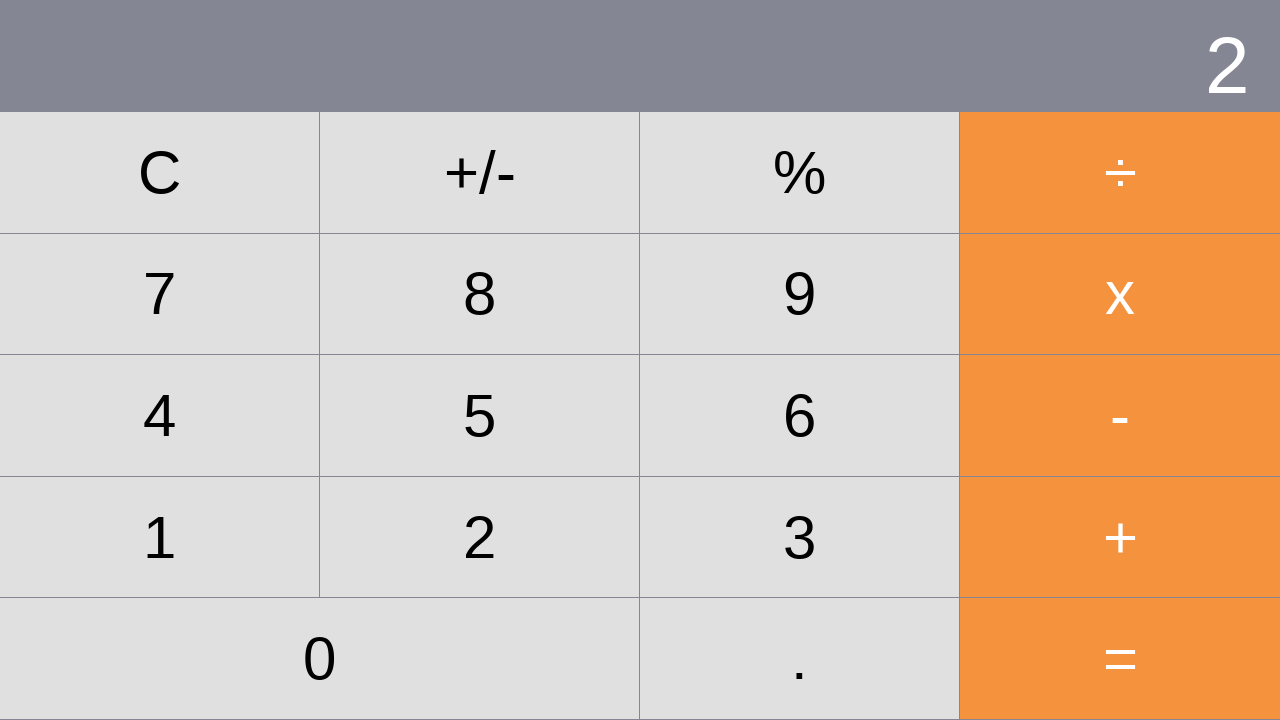

Clicked plus operator at (1120, 537) on xpath=//*[@id="root"]/div/div[2]/div[4]/div[4]
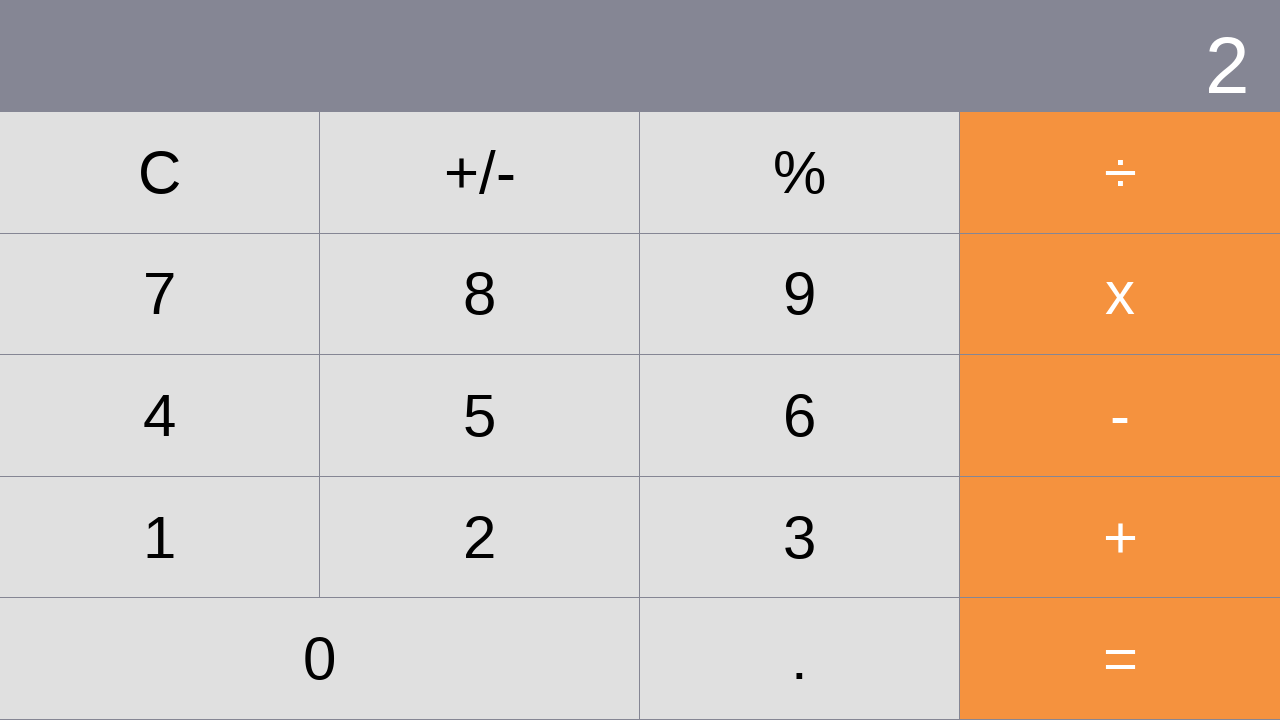

Clicked button 4 at (160, 415) on xpath=//*[@id="root"]/div/div[2]/div[3]/div[1]
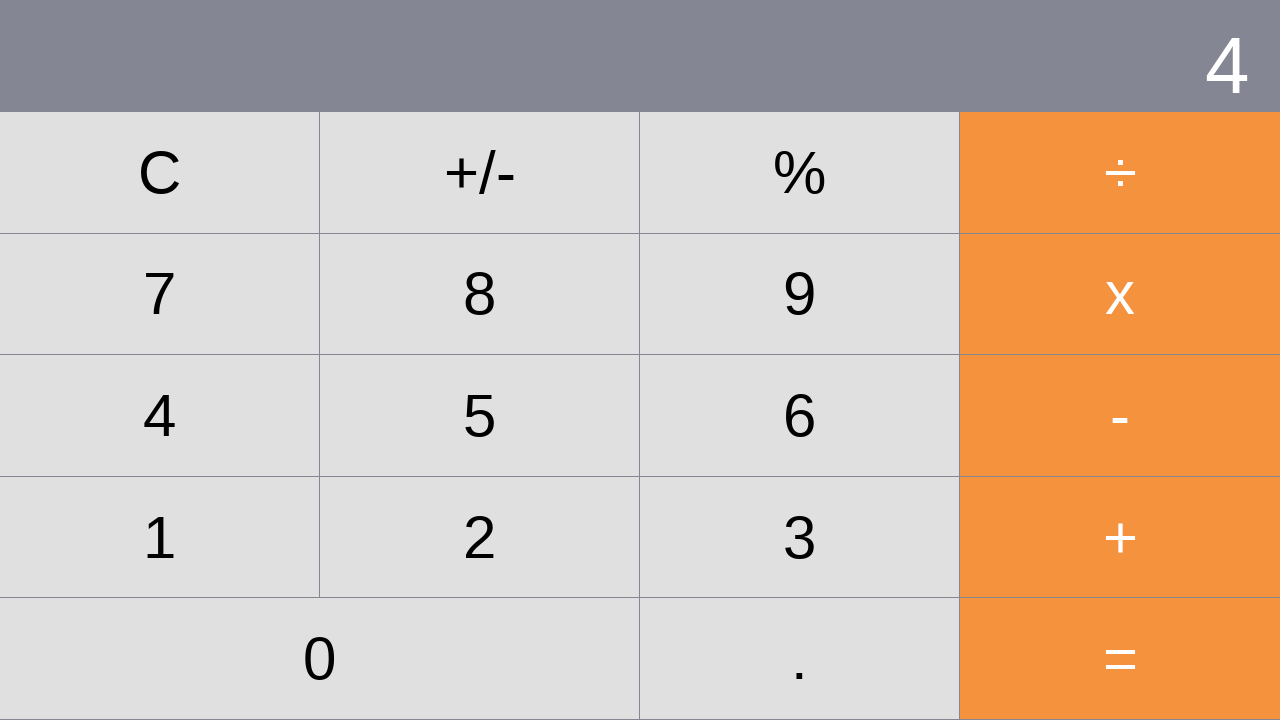

Clicked equals button to evaluate 2 + 4 at (1120, 659) on xpath=//*[@id="root"]/div/div[2]/div[5]/div[3]
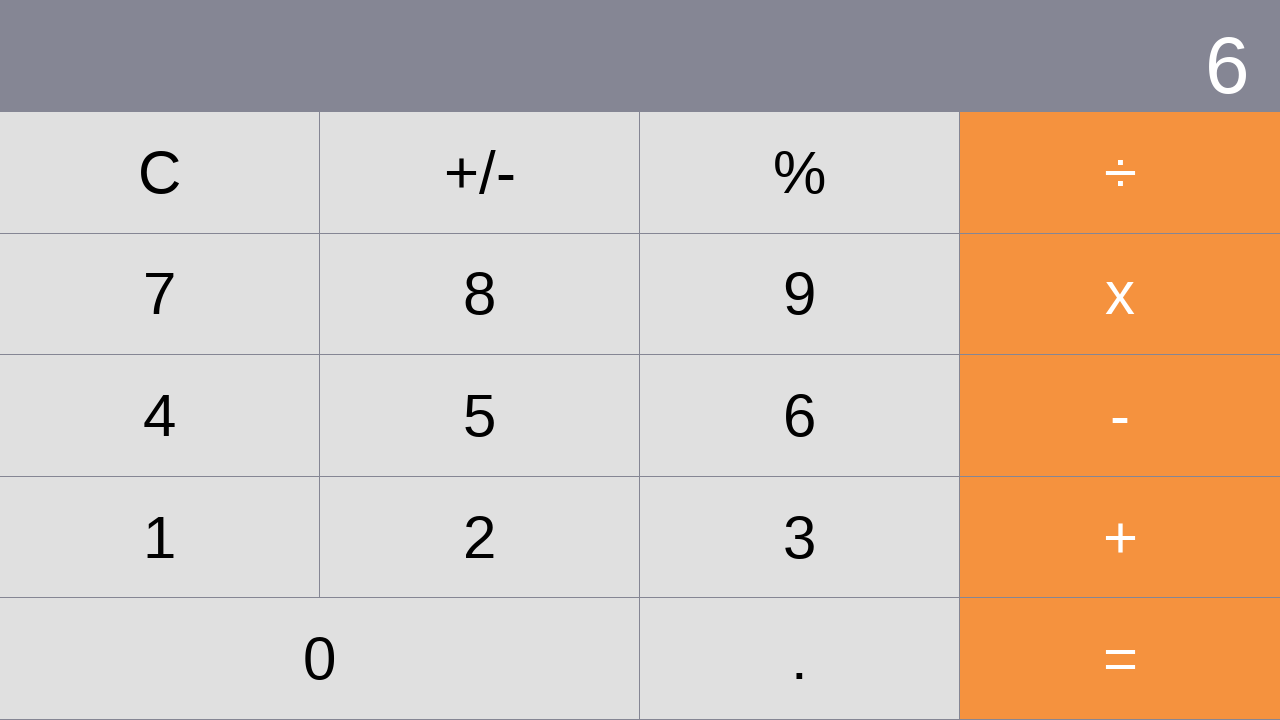

Clicked C button to reset calculator at (160, 172) on xpath=//*[@id="root"]/div/div[2]/div[1]/div[1]
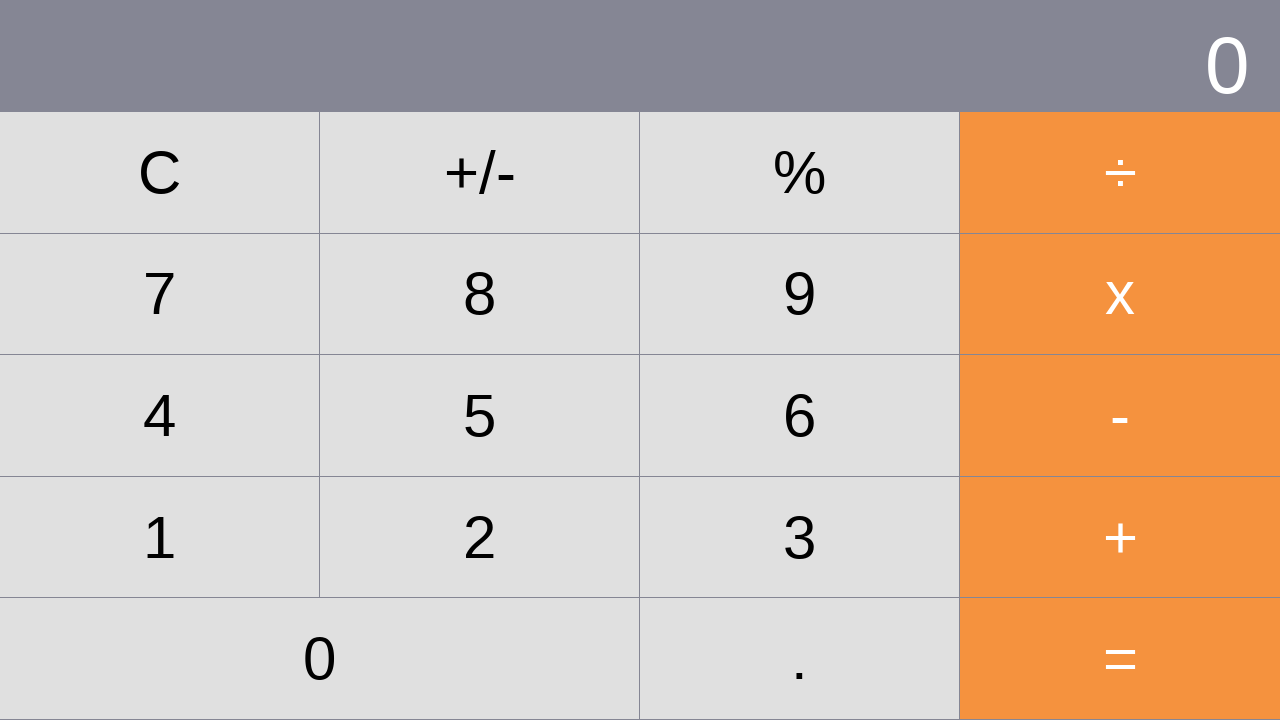

Display element loaded after reset
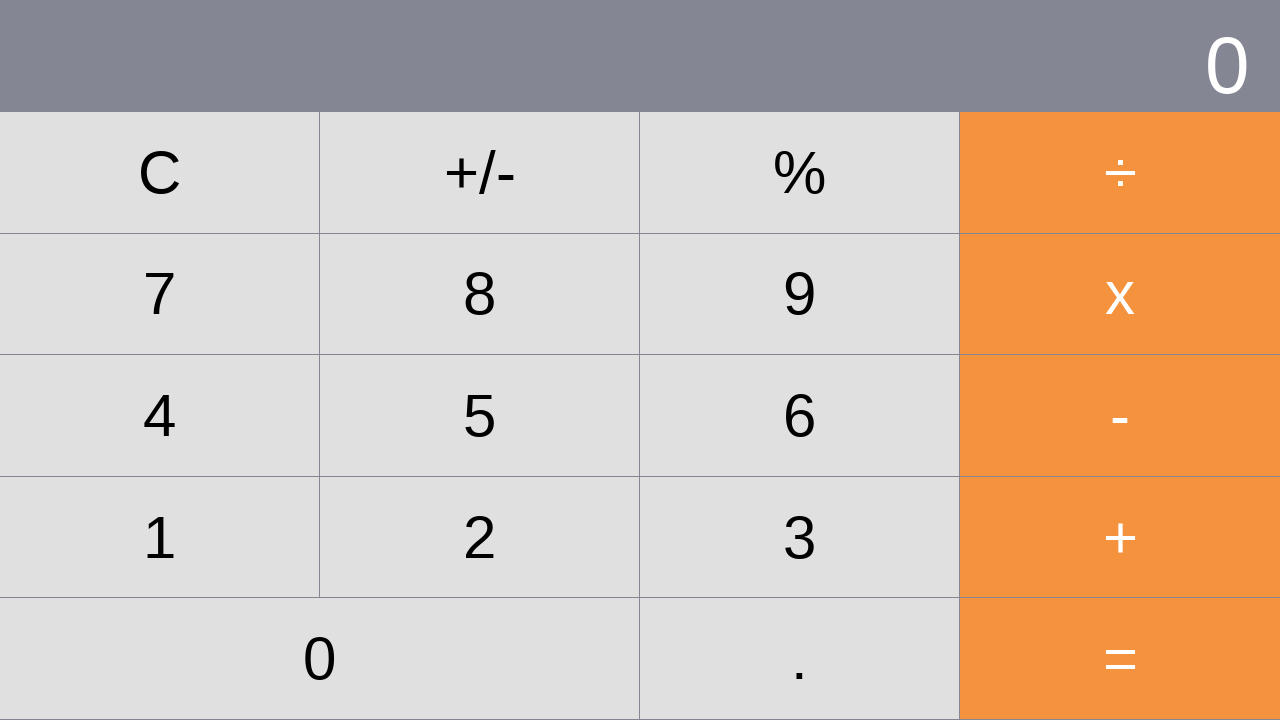

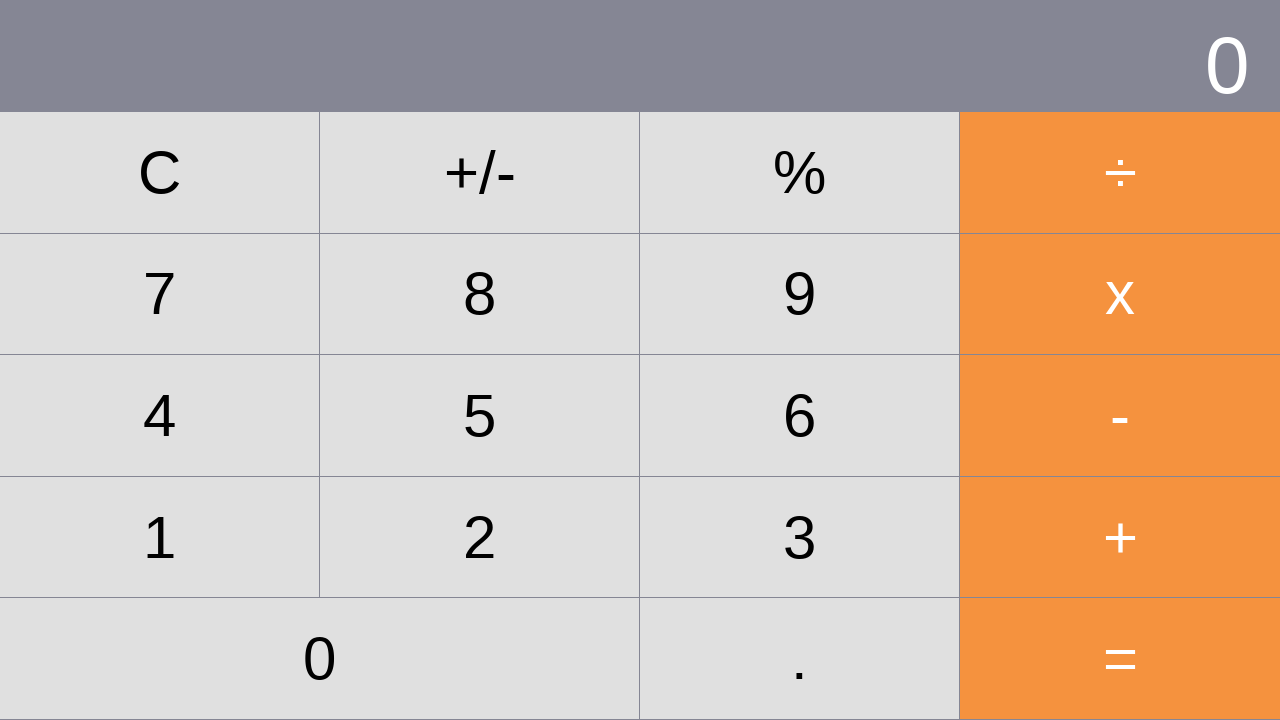